Tests clicking a link using partial link text matching on the Omayo blog test site

Starting URL: https://omayo.blogspot.com/

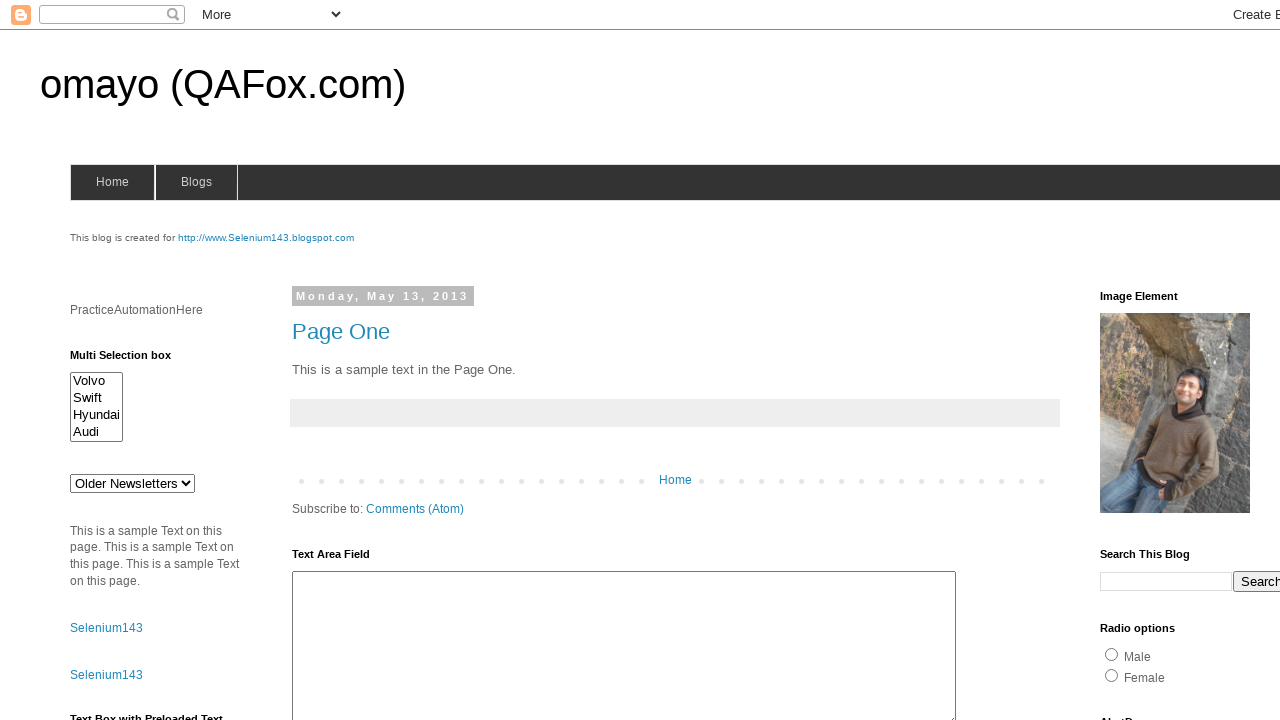

Clicked link containing partial text 'up window' at (160, 360) on text=up window
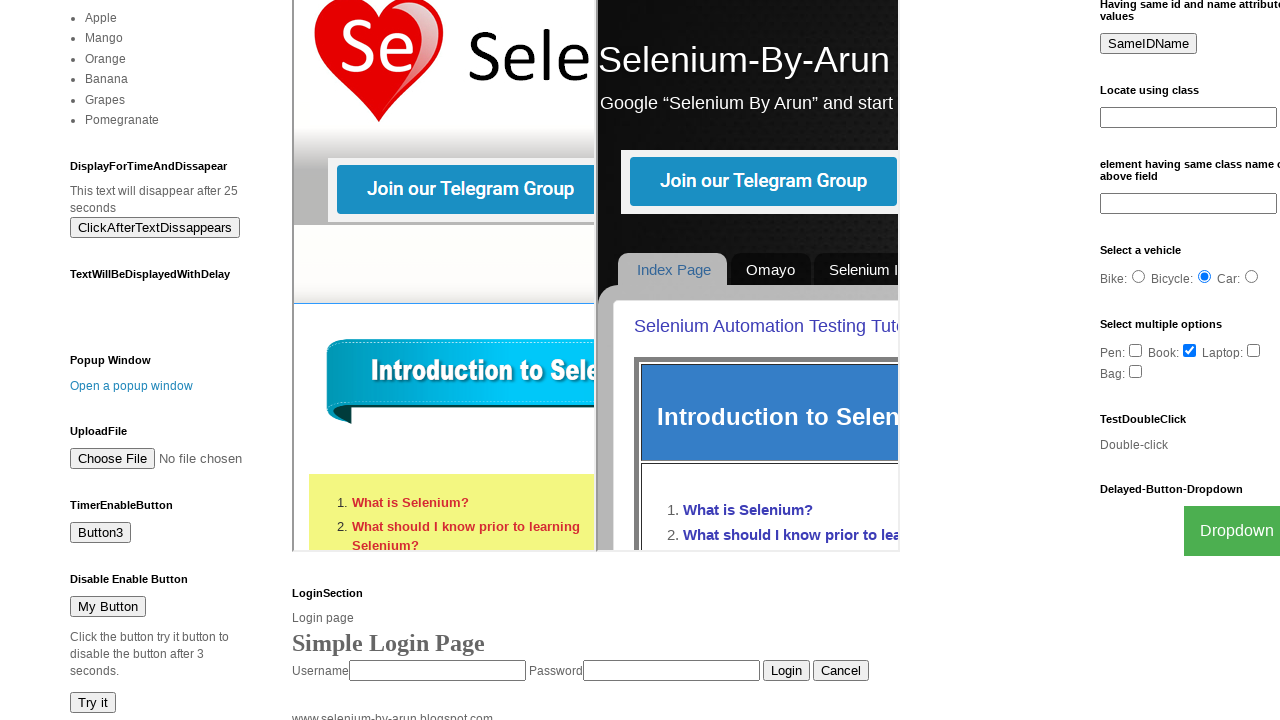

Waited 2 seconds for action to complete
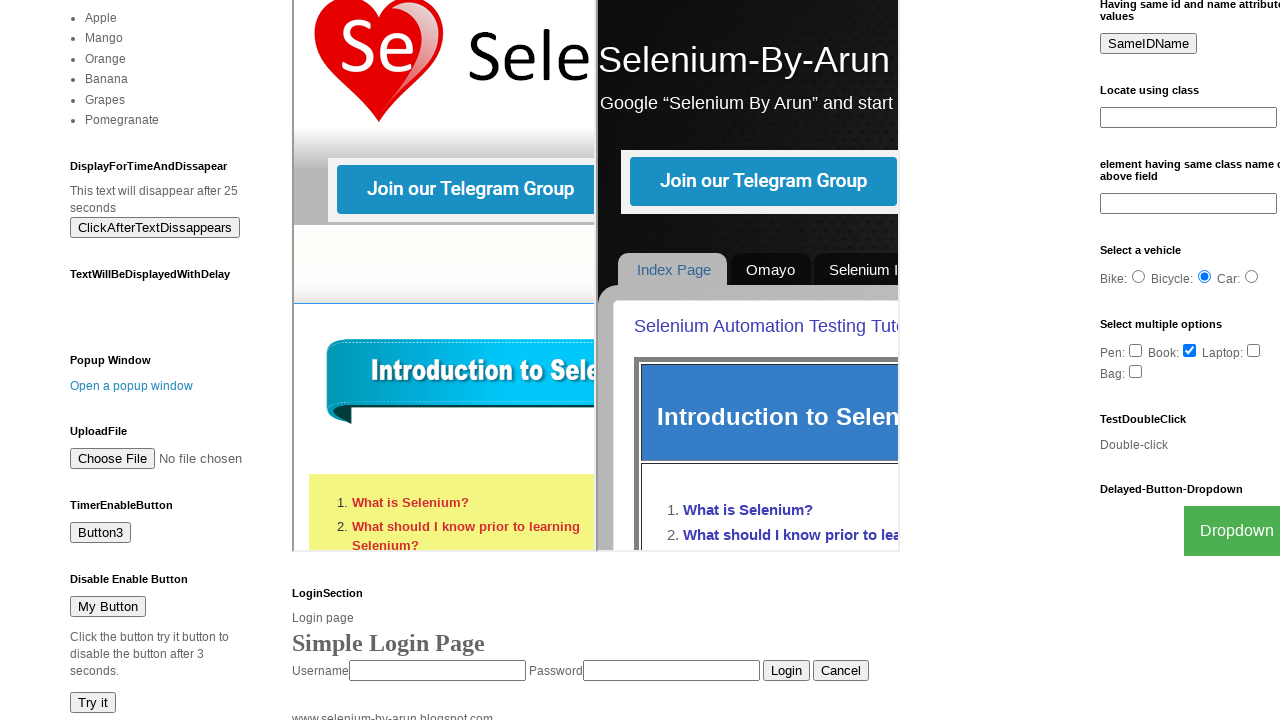

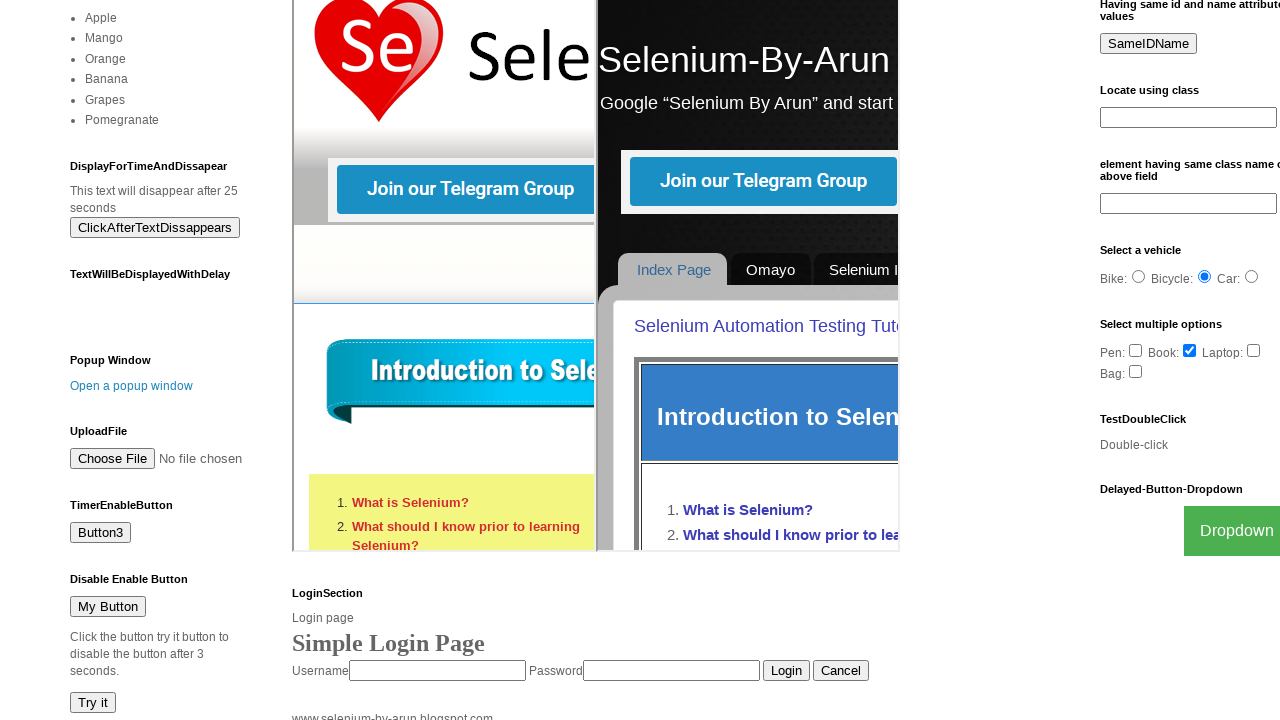